Navigates to a page with multiple iframes, counts the total number of iframes, and switches to a specific iframe to verify content is accessible

Starting URL: https://nunzioweb.com/index.shtml

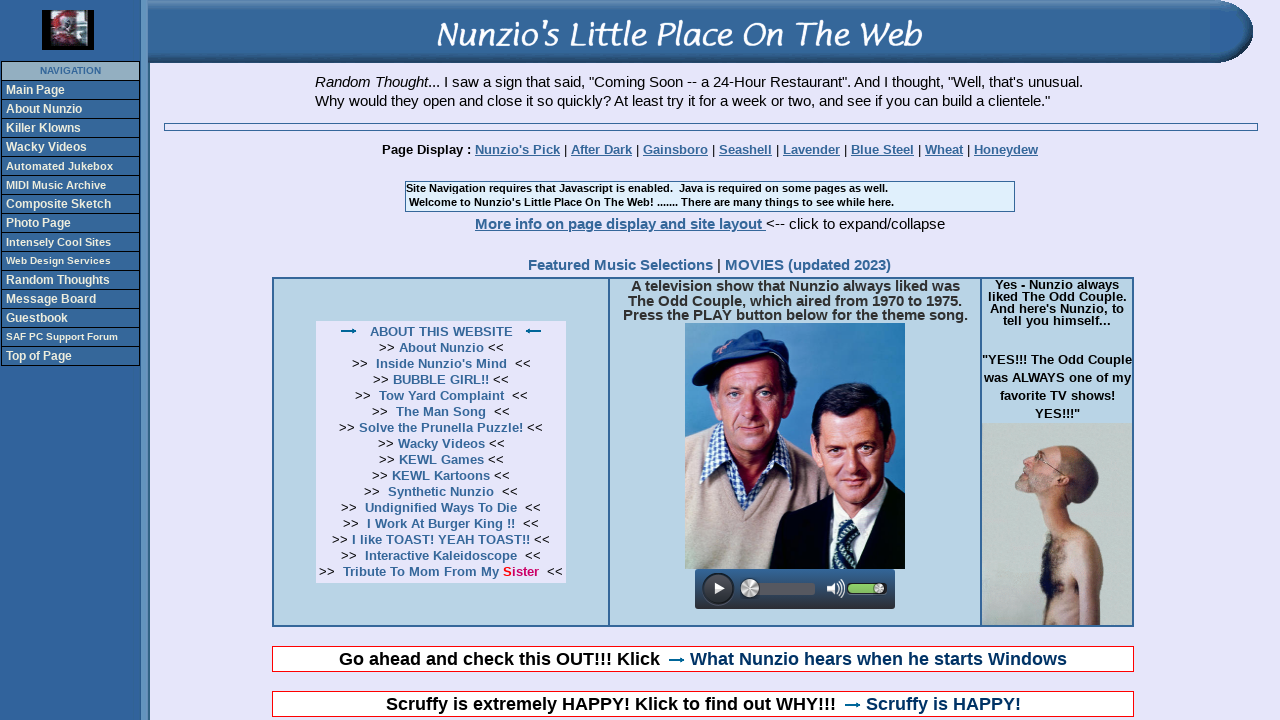

Navigated to https://nunzioweb.com/index.shtml
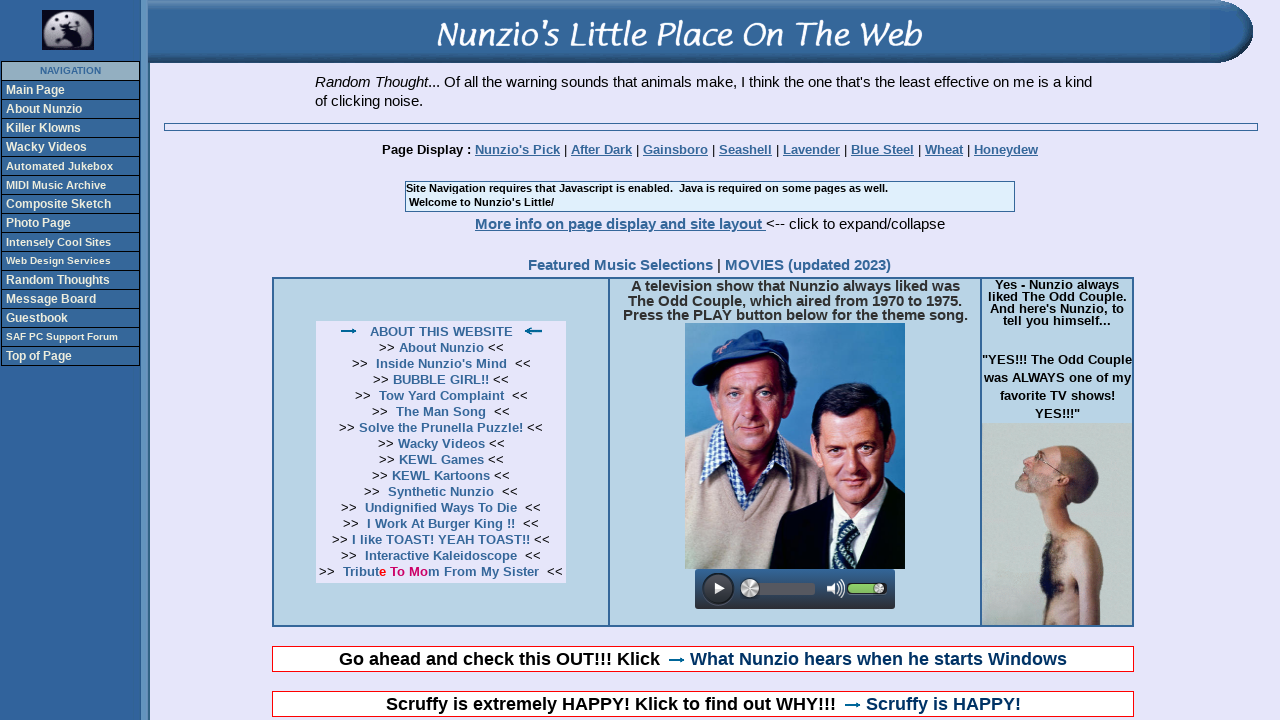

Counted total iframes on page: 10
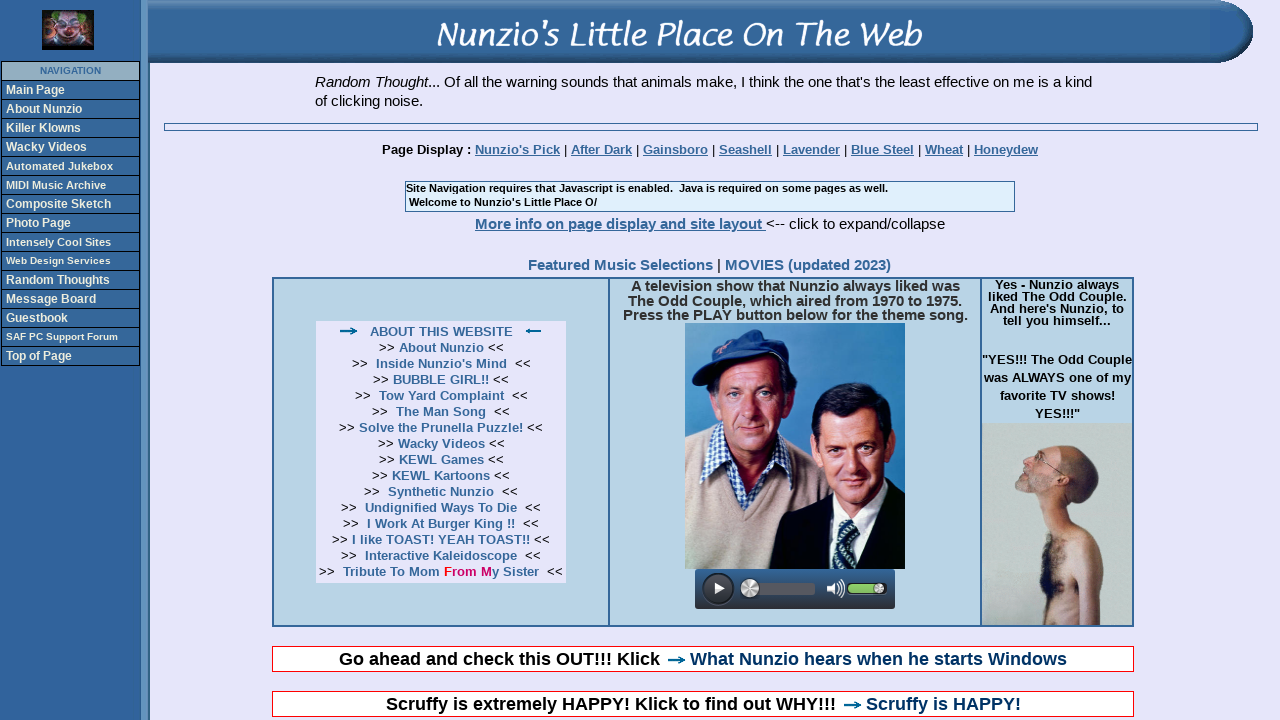

Switched to 'html_references' iframe
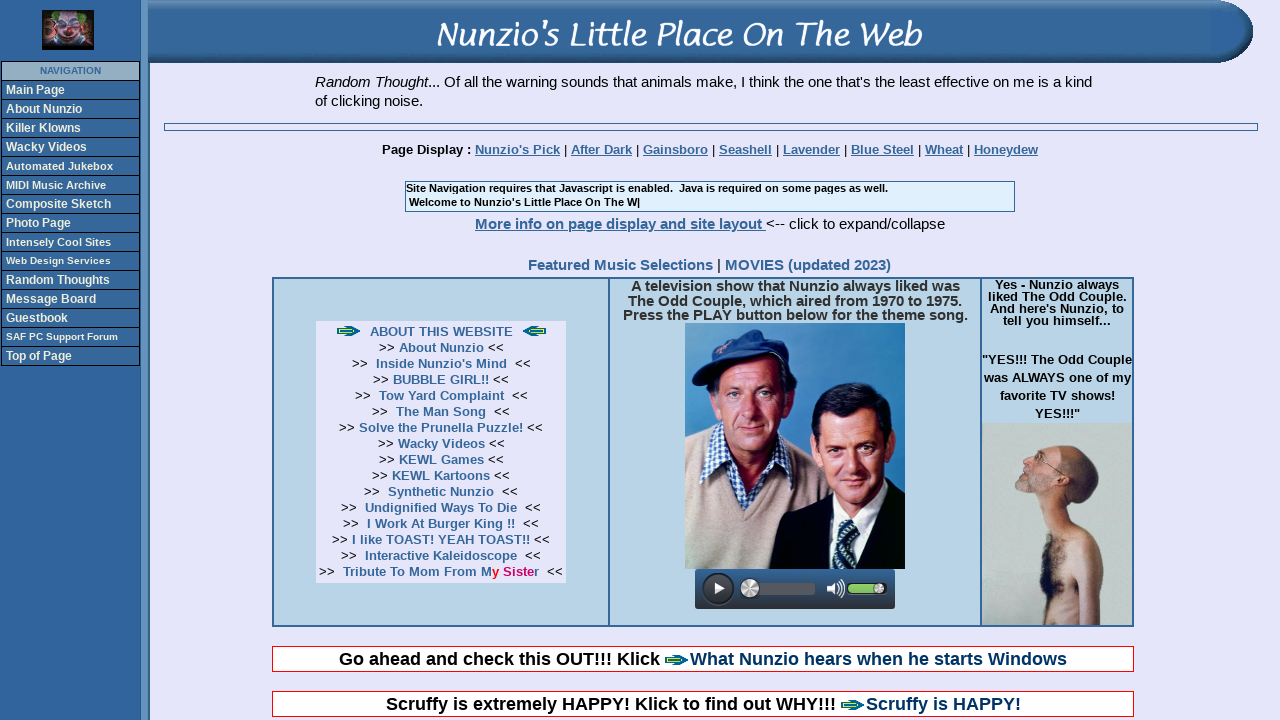

Waited for 'Web Authoring' element to load in iframe
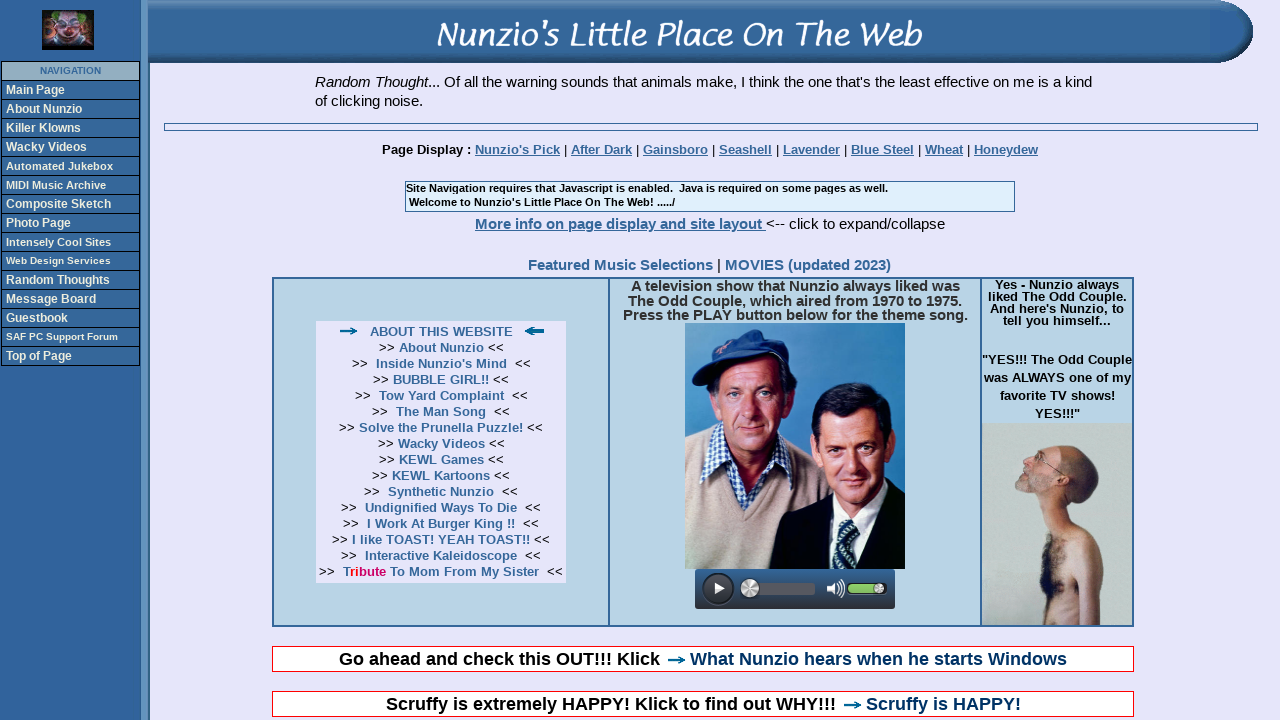

Retrieved text from iframe: 'Web Authoring Tutorials and Resources'
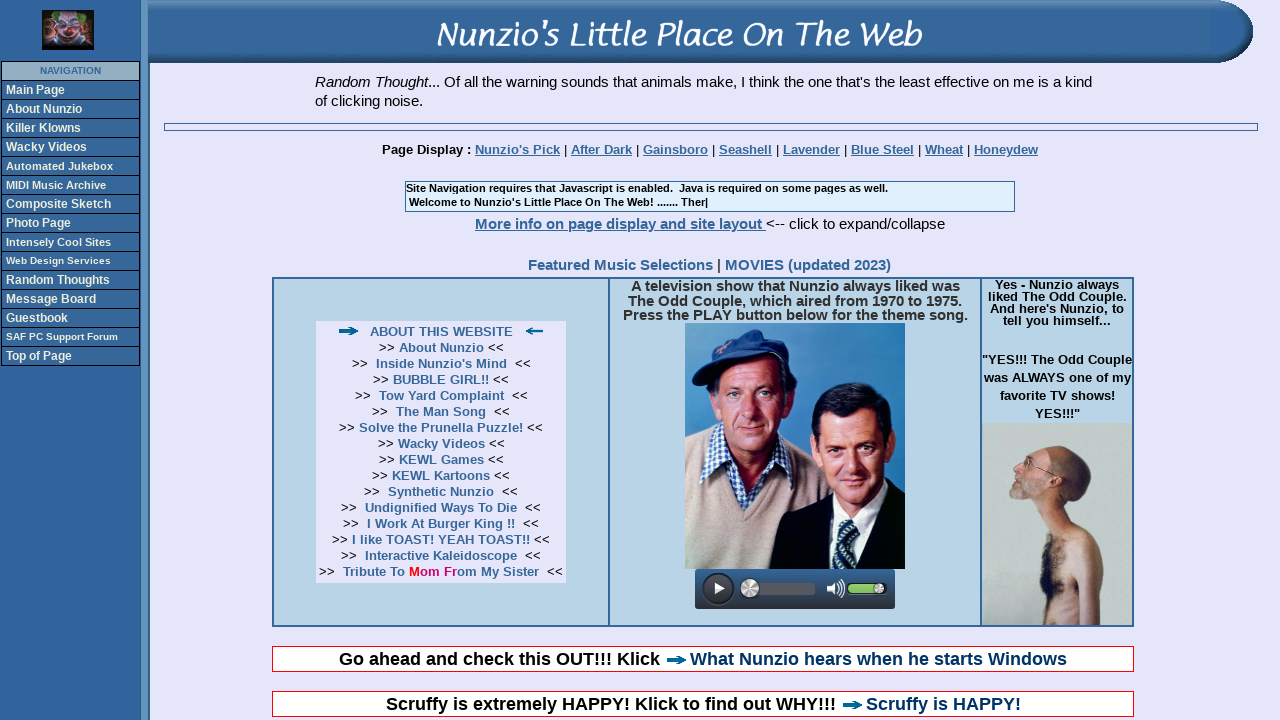

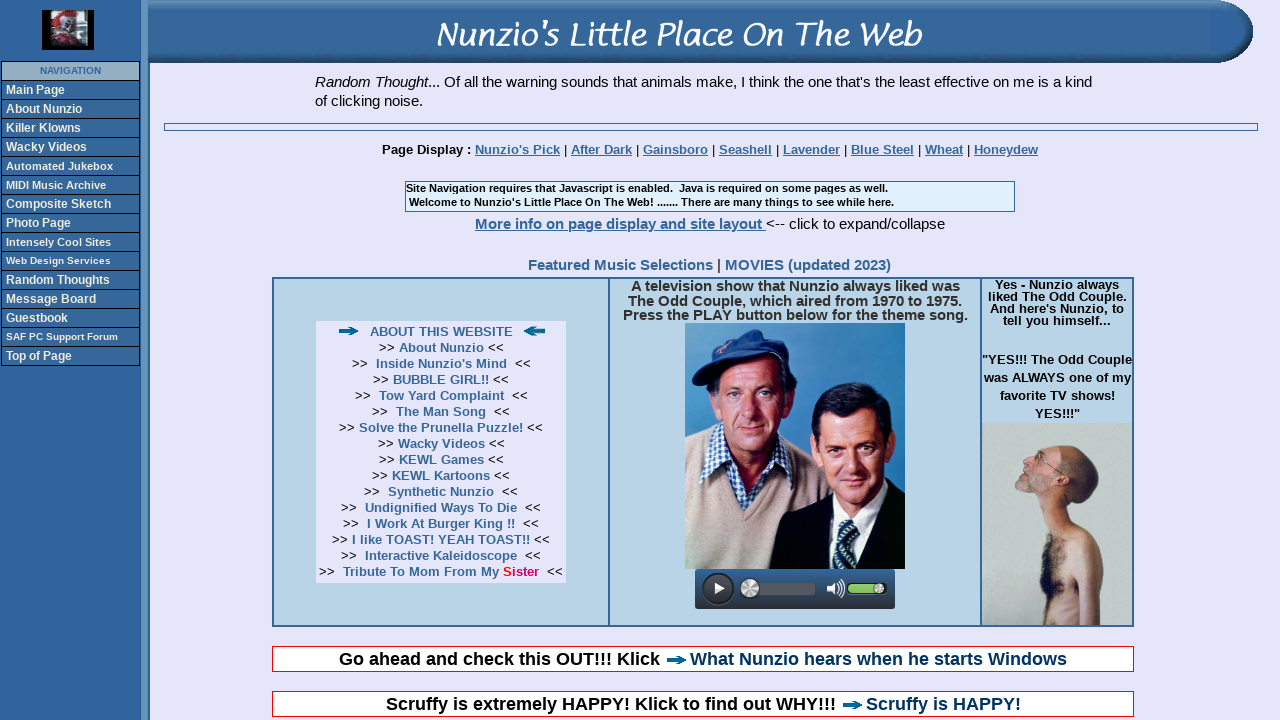